Tests that the currently applied filter link is highlighted with selected class

Starting URL: https://demo.playwright.dev/todomvc

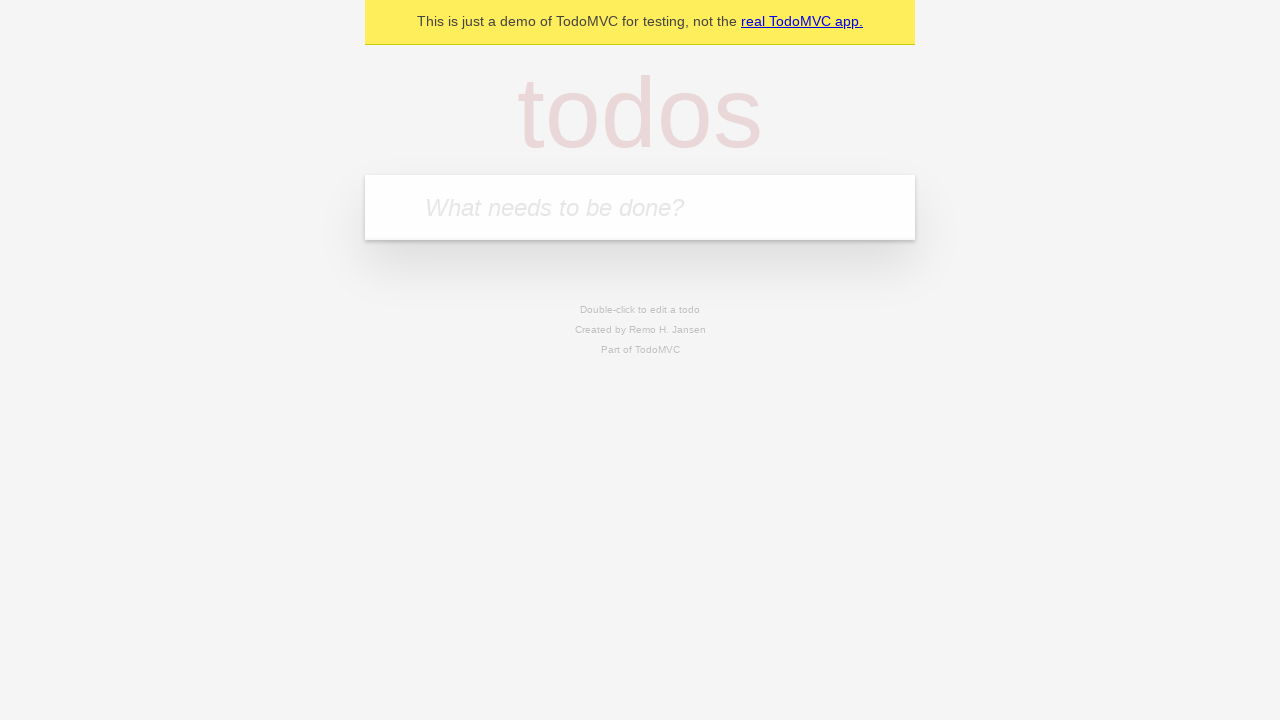

Filled first todo input with 'buy some cheese' on internal:attr=[placeholder="What needs to be done?"i]
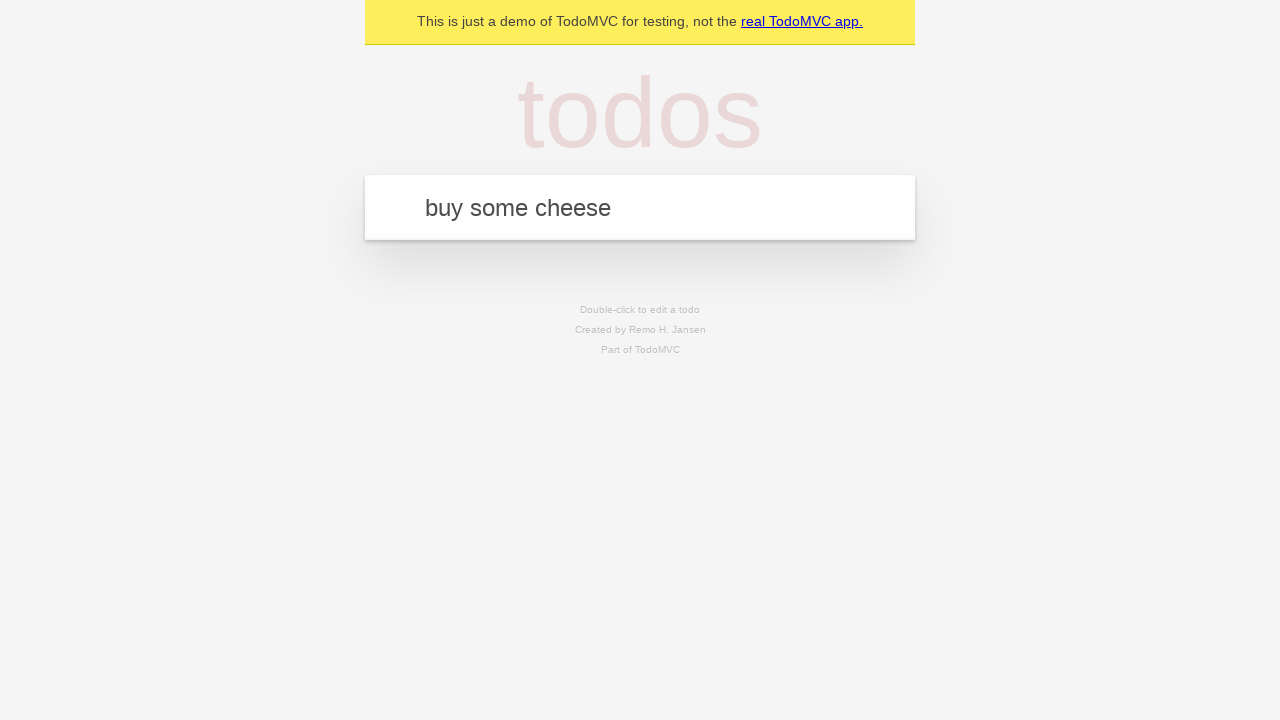

Pressed Enter to create first todo on internal:attr=[placeholder="What needs to be done?"i]
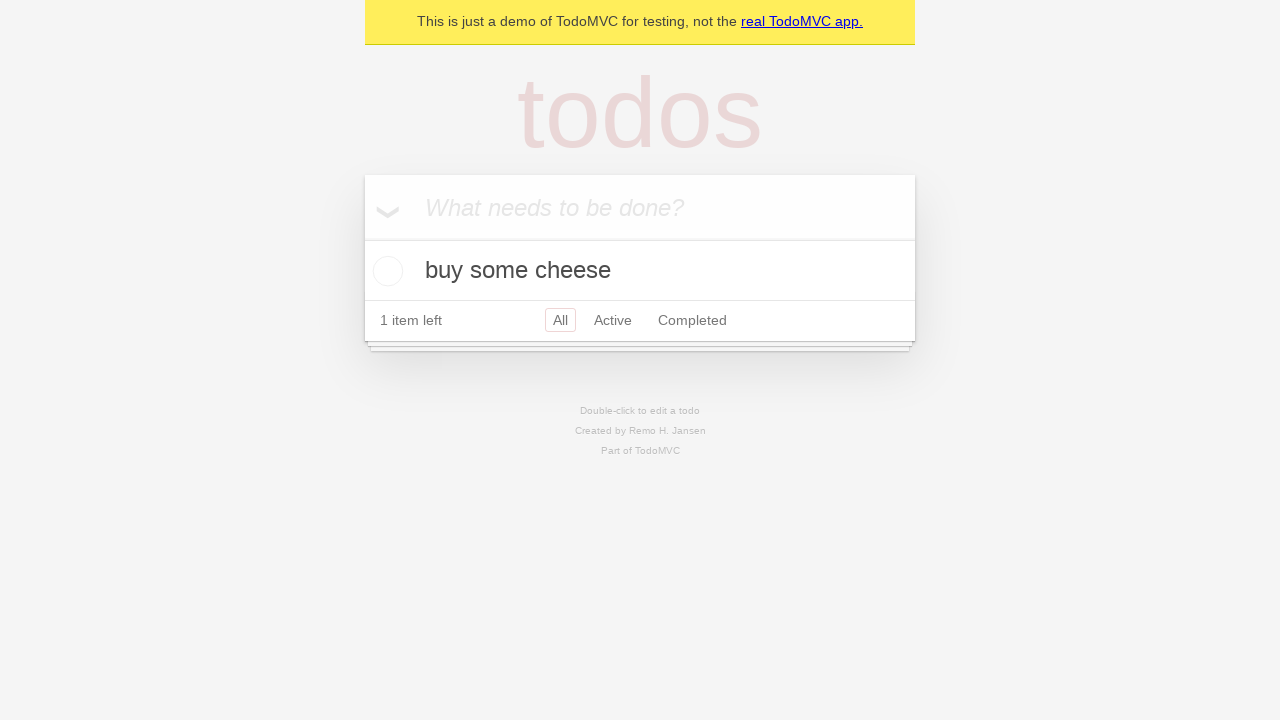

Filled second todo input with 'feed the cat' on internal:attr=[placeholder="What needs to be done?"i]
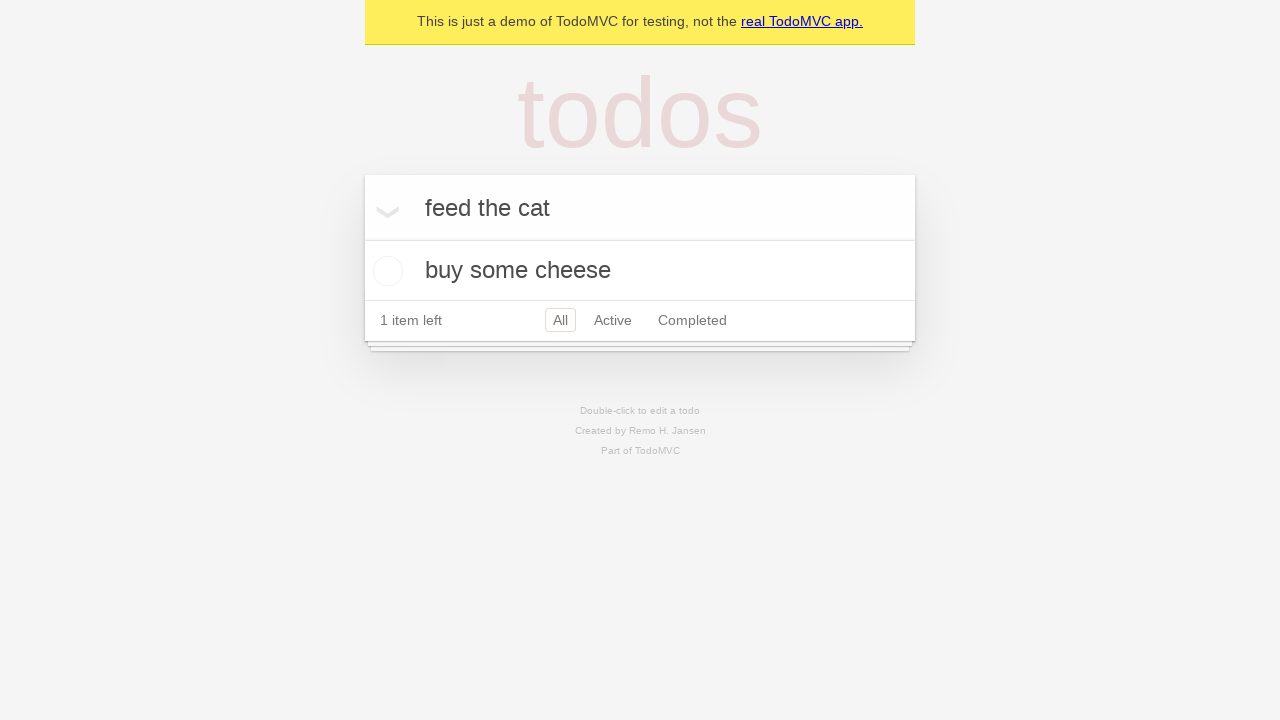

Pressed Enter to create second todo on internal:attr=[placeholder="What needs to be done?"i]
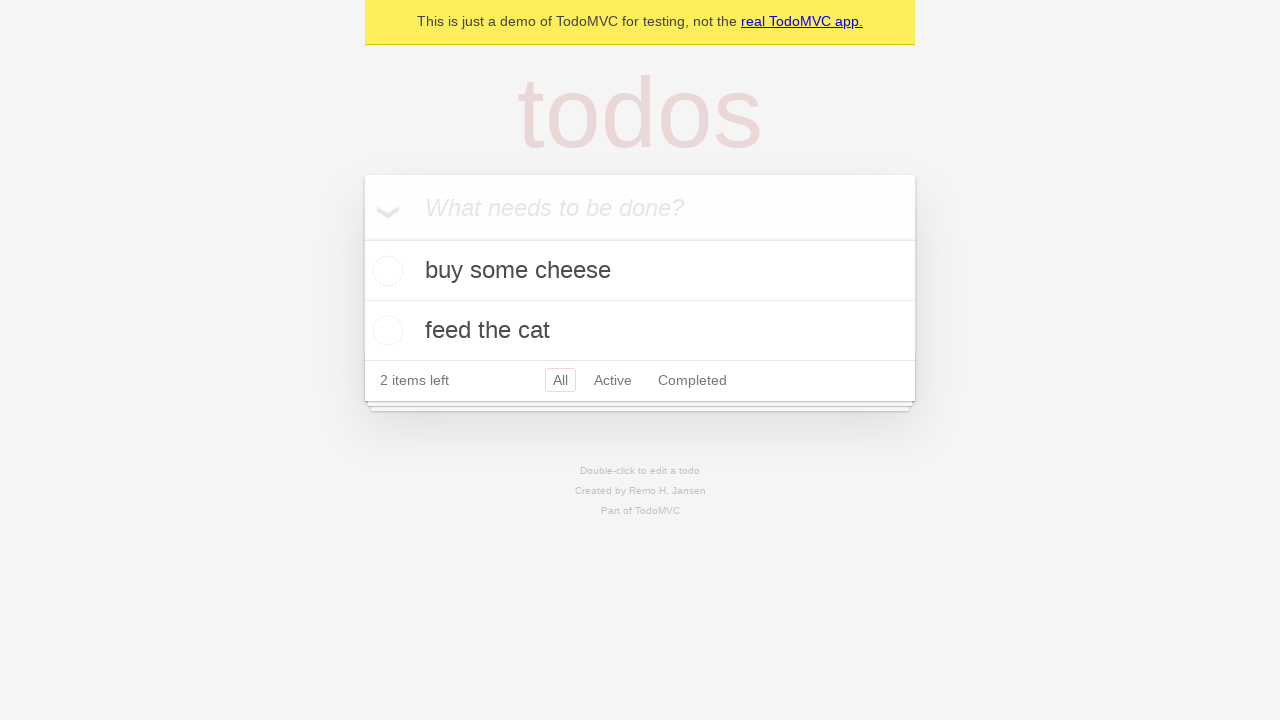

Filled third todo input with 'book a doctors appointment' on internal:attr=[placeholder="What needs to be done?"i]
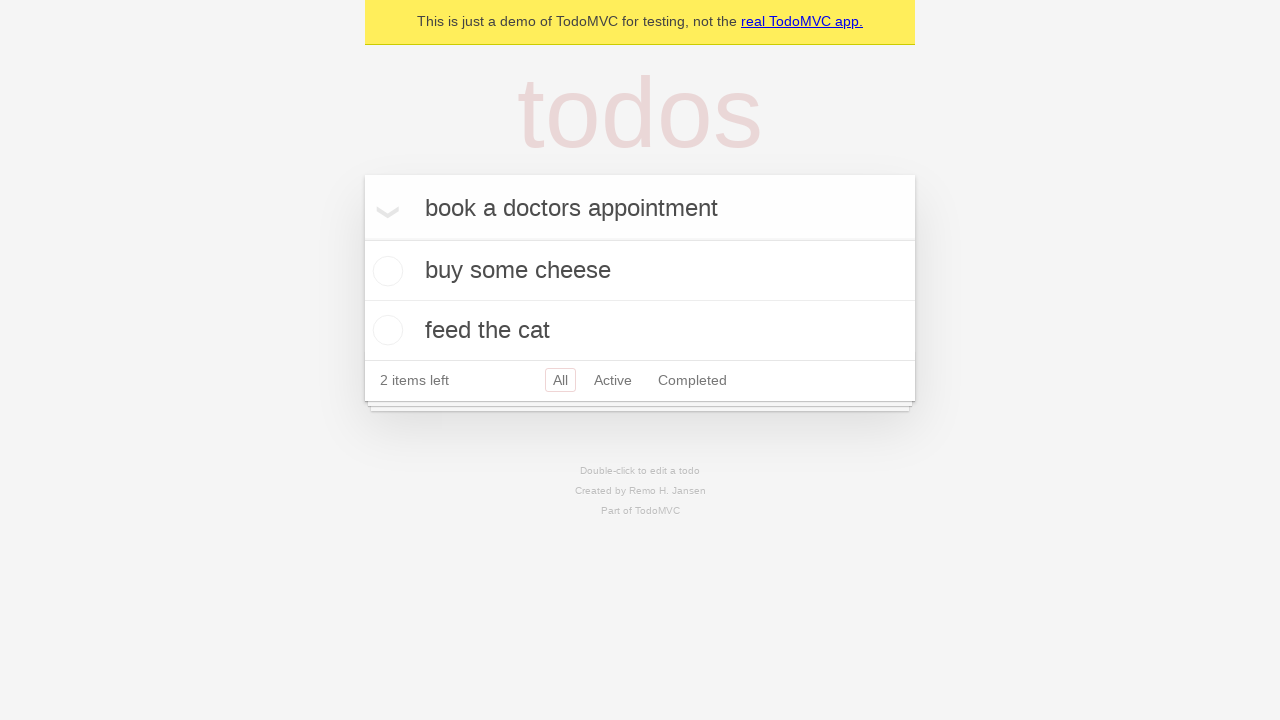

Pressed Enter to create third todo on internal:attr=[placeholder="What needs to be done?"i]
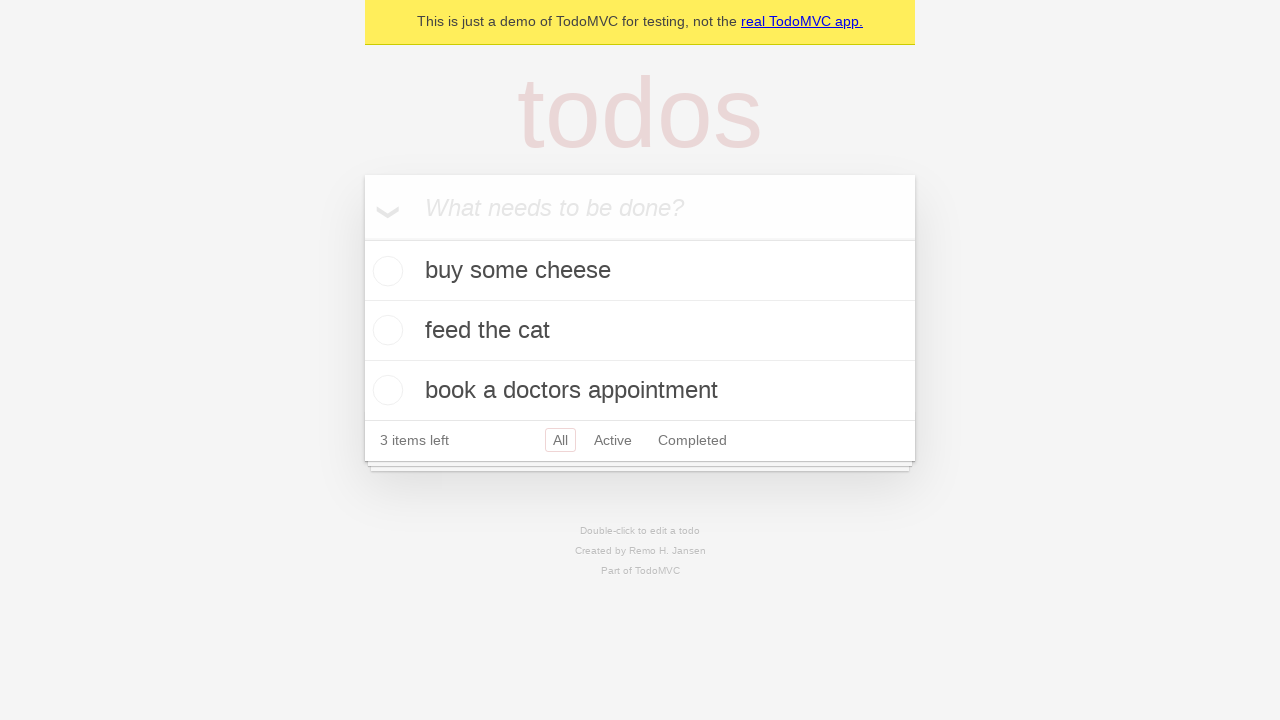

Clicked Active filter link at (613, 440) on internal:role=link[name="Active"i]
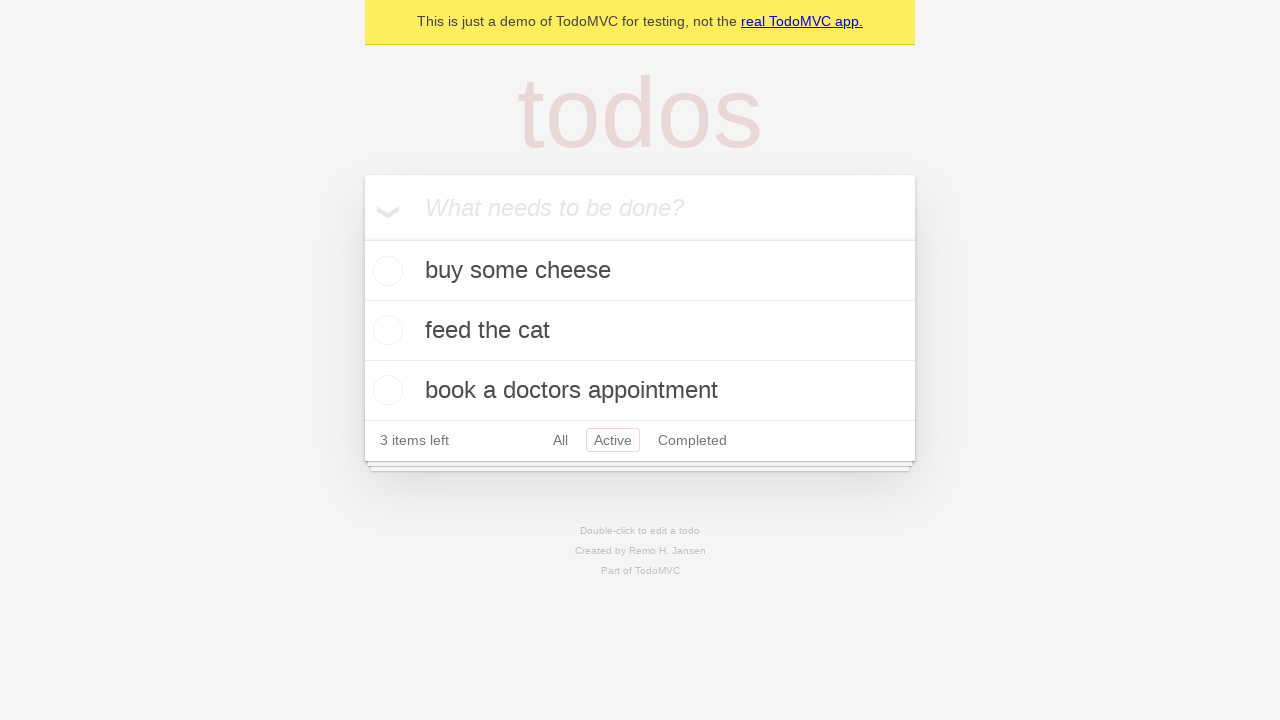

Clicked Completed filter link at (692, 440) on internal:role=link[name="Completed"i]
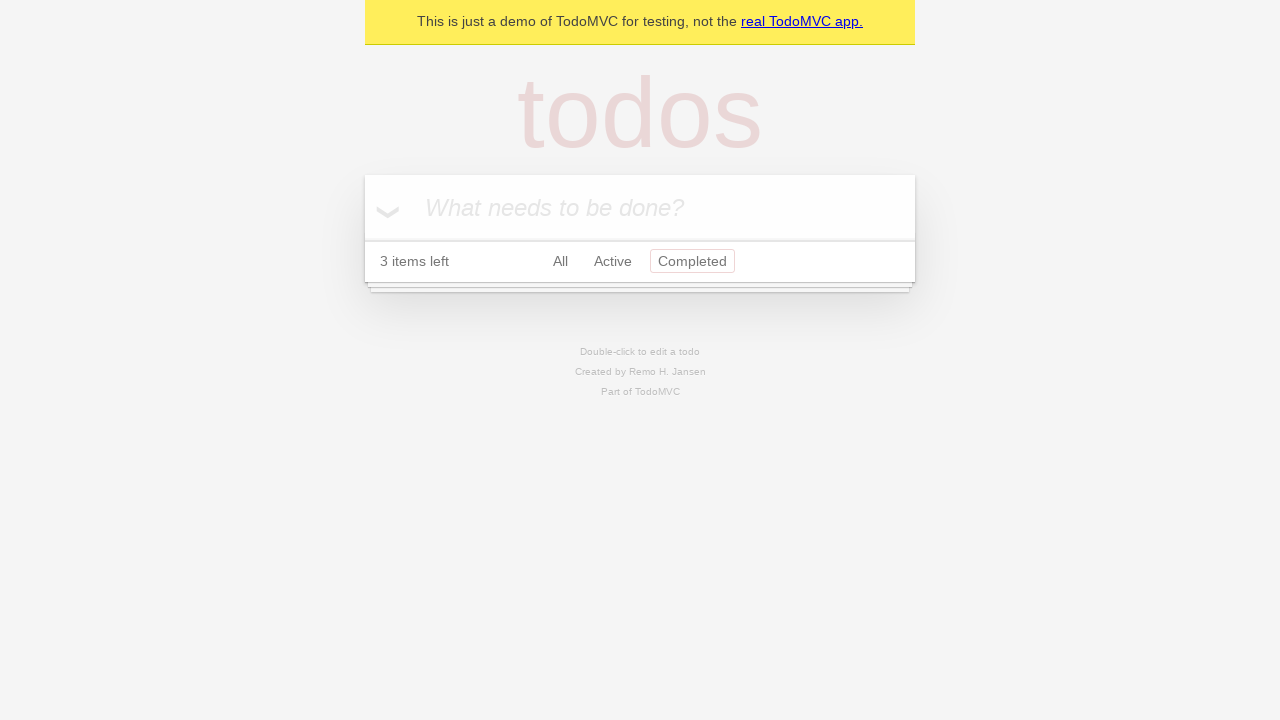

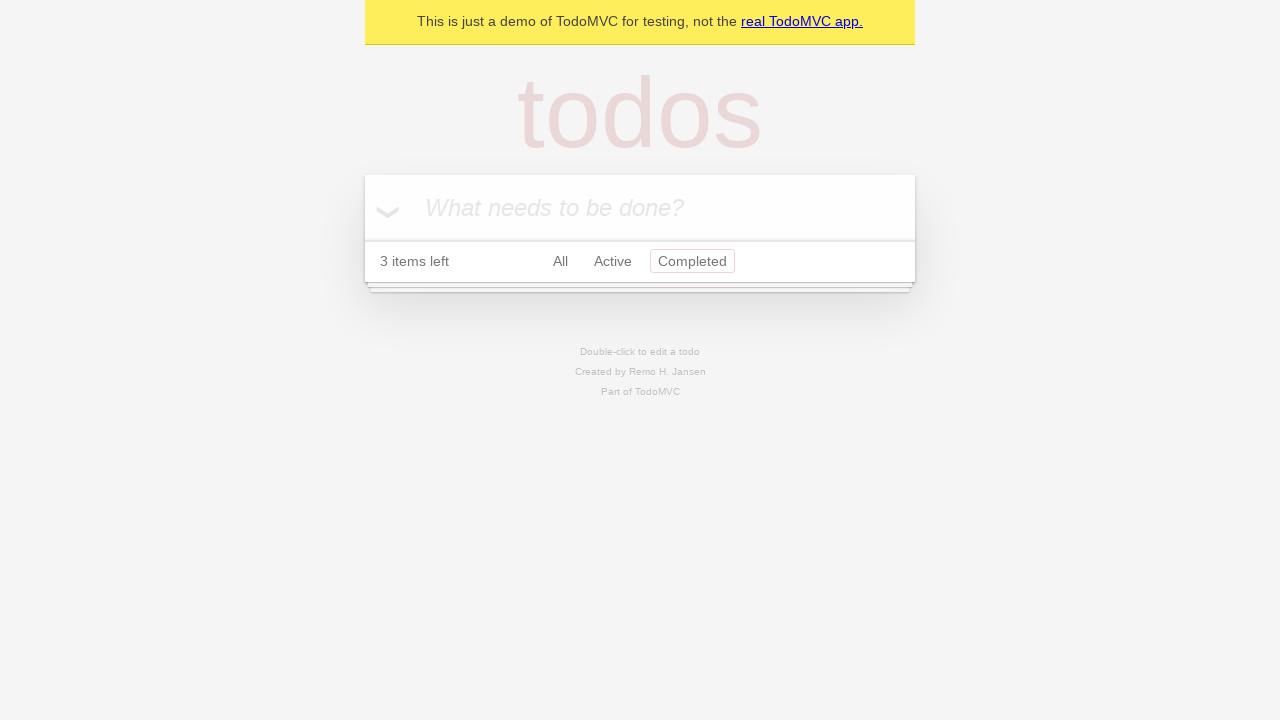